Tests marking individual items as complete by checking their checkboxes

Starting URL: https://demo.playwright.dev/todomvc

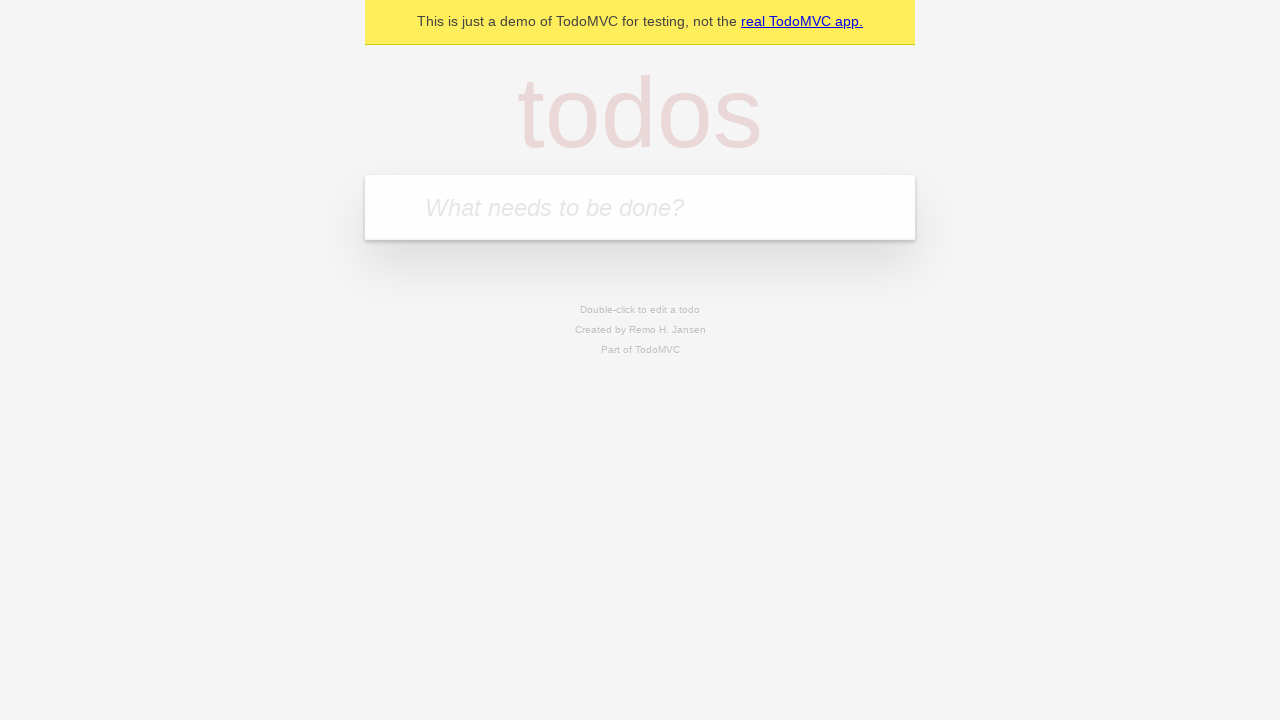

Located the 'What needs to be done?' input field
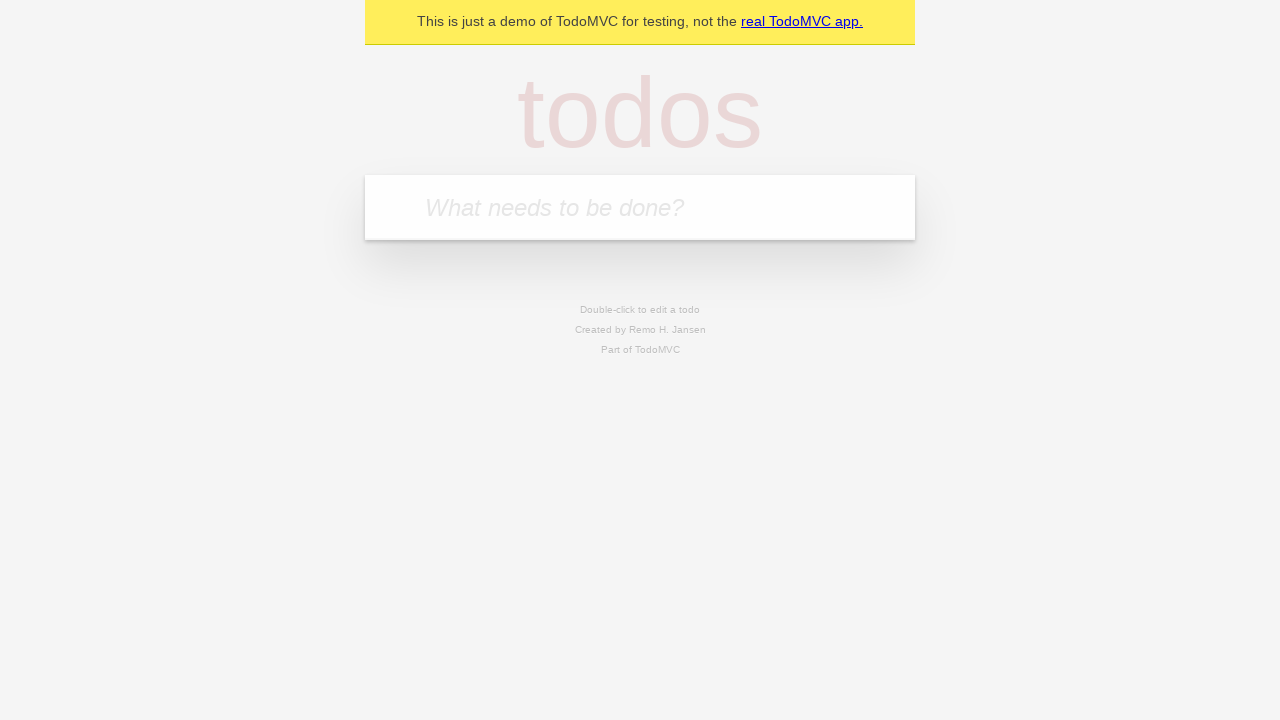

Filled todo input with 'buy some cheese' on internal:attr=[placeholder="What needs to be done?"i]
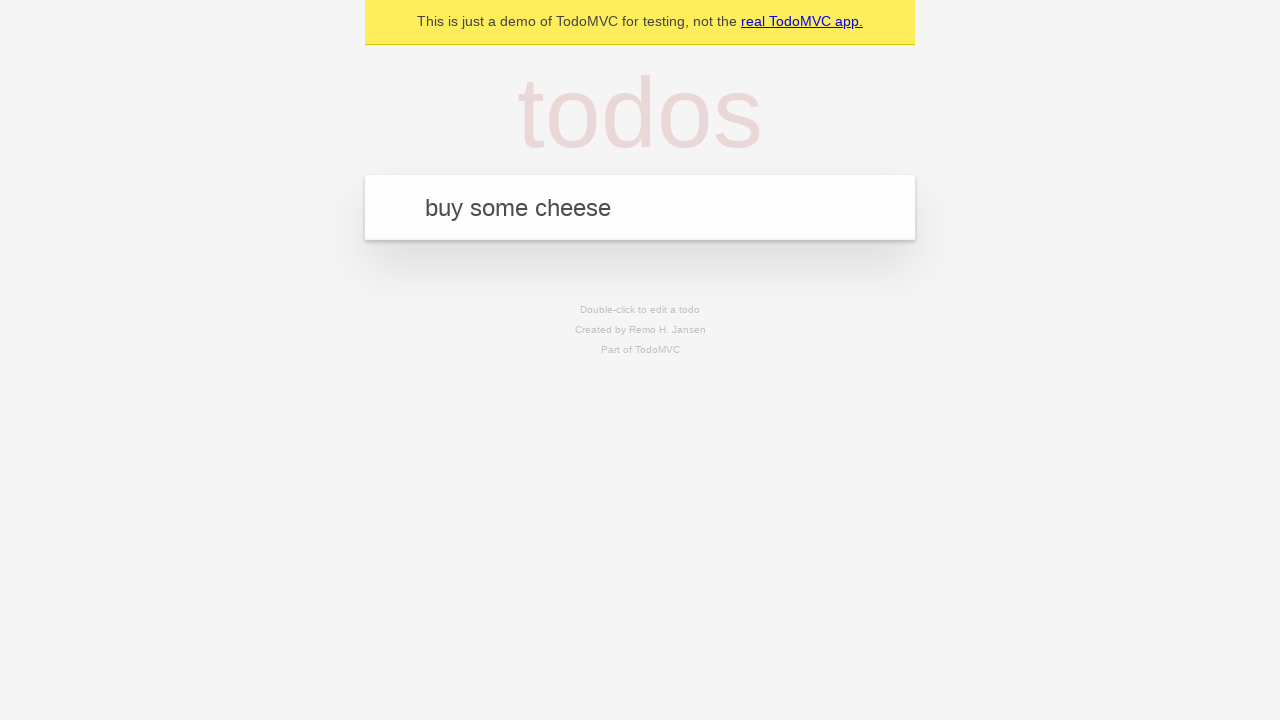

Pressed Enter to create todo item 'buy some cheese' on internal:attr=[placeholder="What needs to be done?"i]
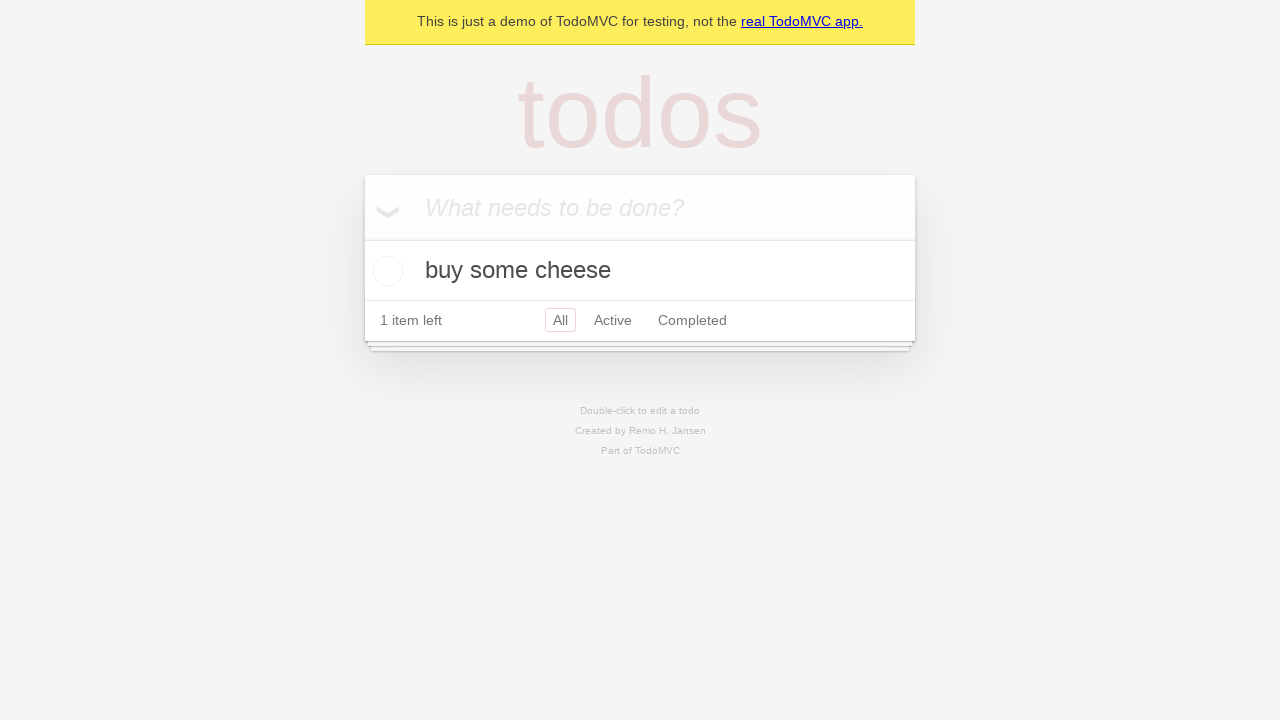

Filled todo input with 'feed the cat' on internal:attr=[placeholder="What needs to be done?"i]
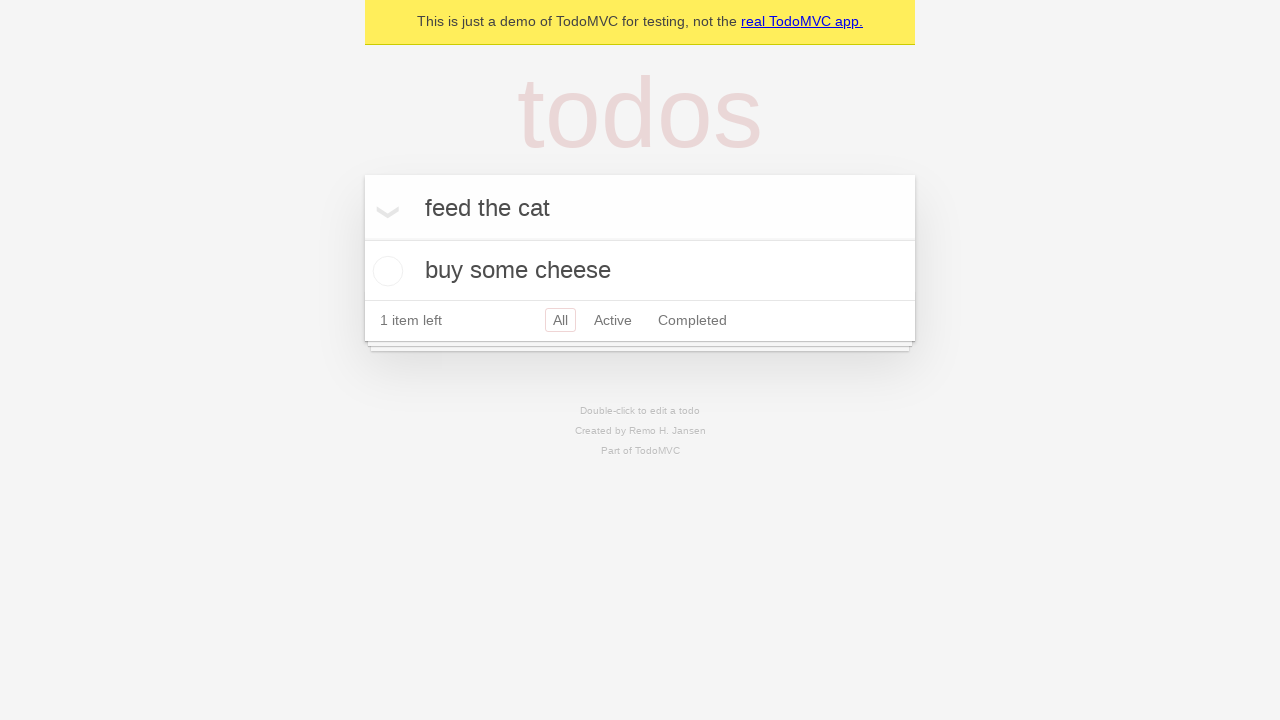

Pressed Enter to create todo item 'feed the cat' on internal:attr=[placeholder="What needs to be done?"i]
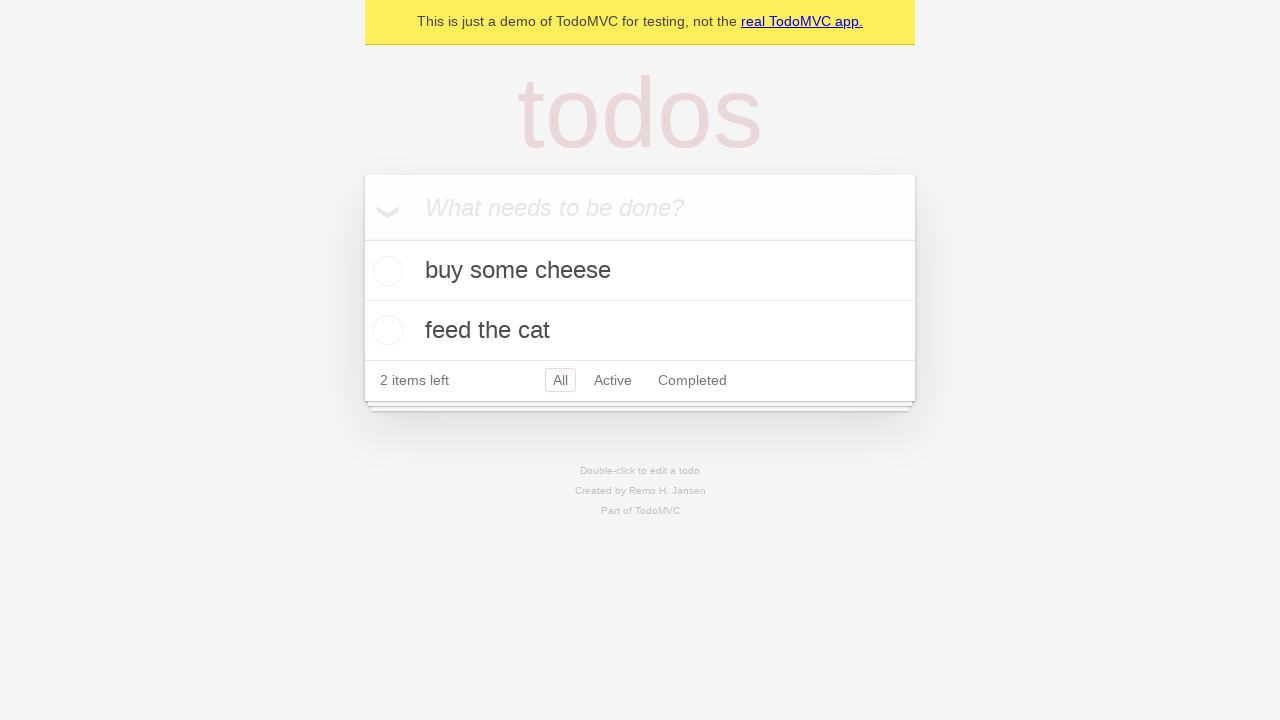

Located the first todo item
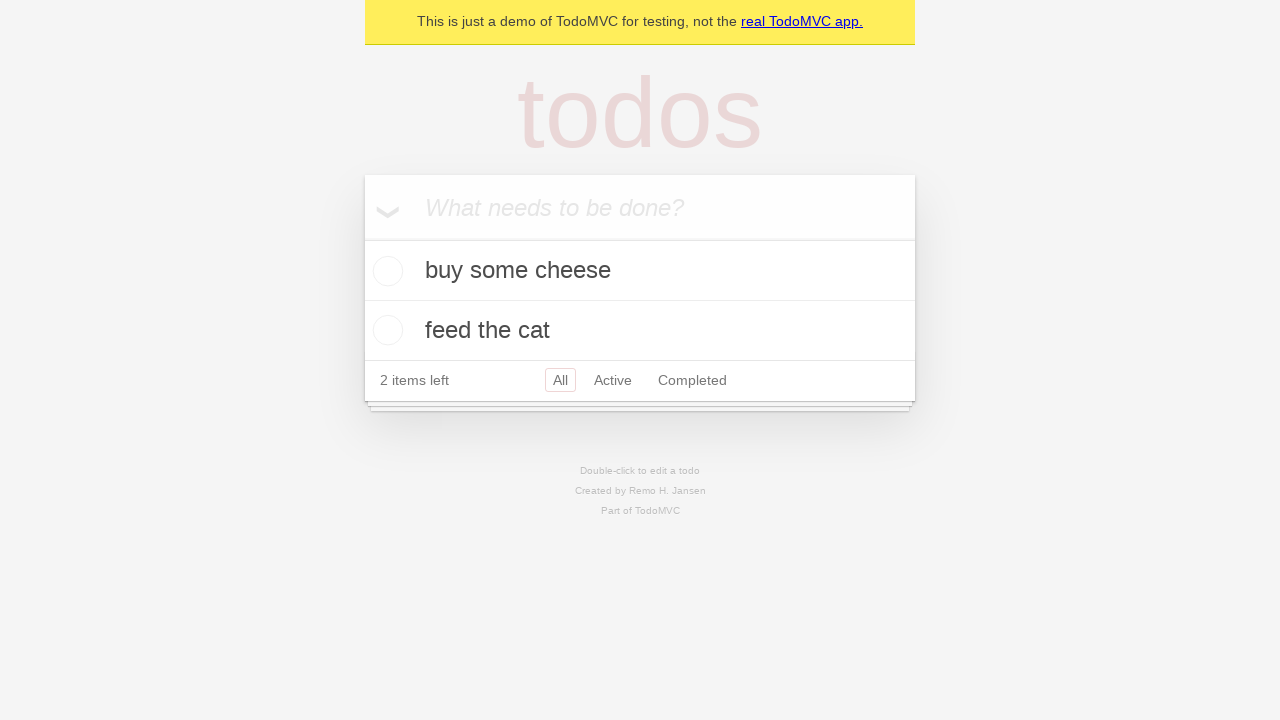

Marked first todo item as complete by checking its checkbox at (385, 271) on internal:testid=[data-testid="todo-item"s] >> nth=0 >> internal:role=checkbox
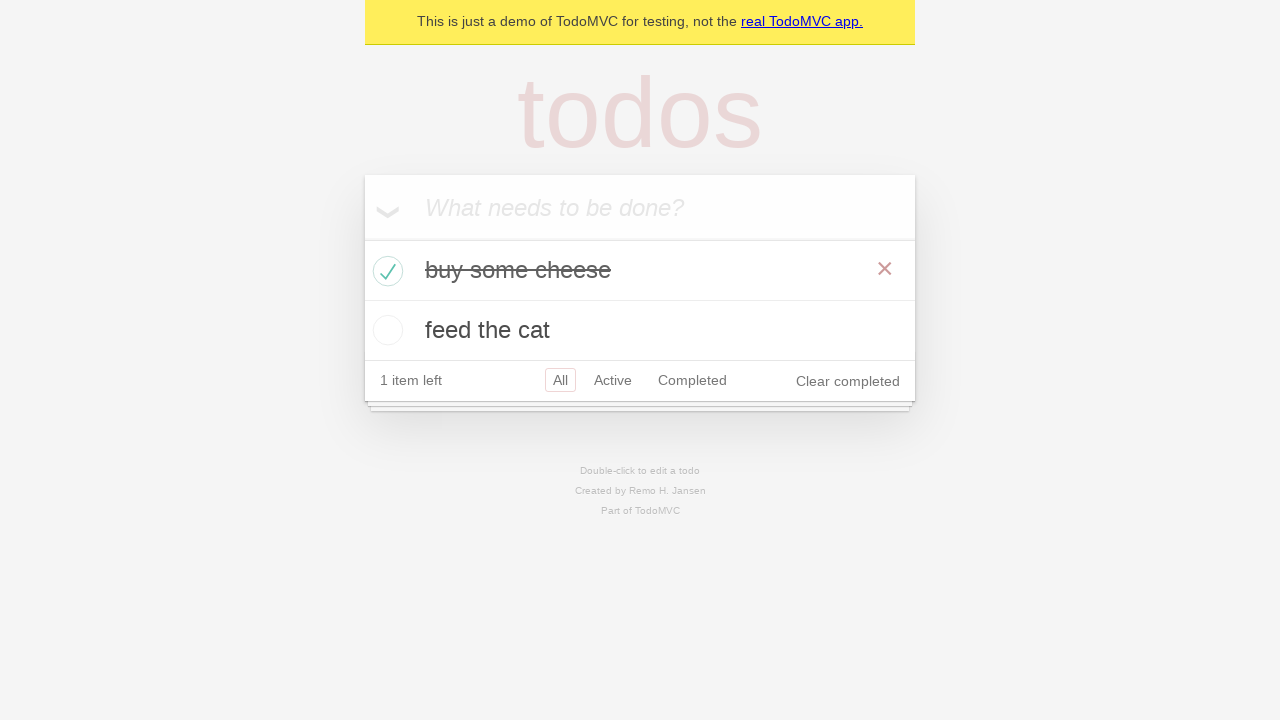

Located the second todo item
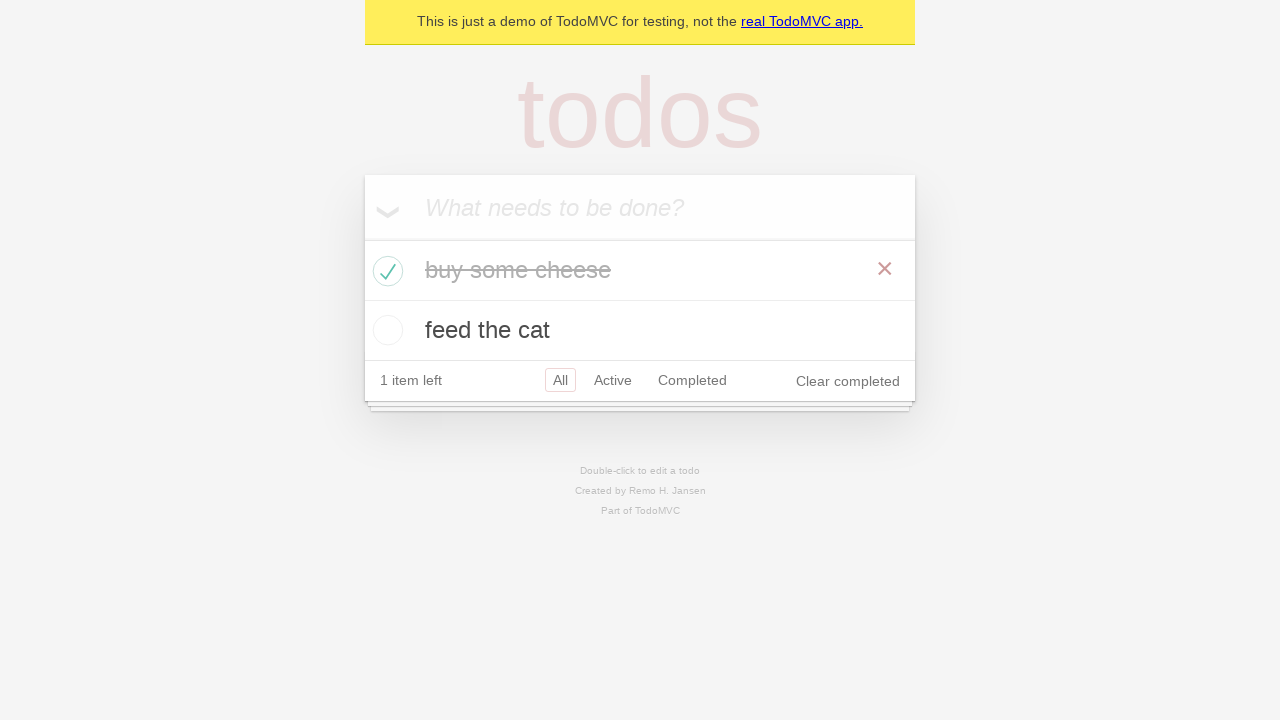

Marked second todo item as complete by checking its checkbox at (385, 330) on internal:testid=[data-testid="todo-item"s] >> nth=1 >> internal:role=checkbox
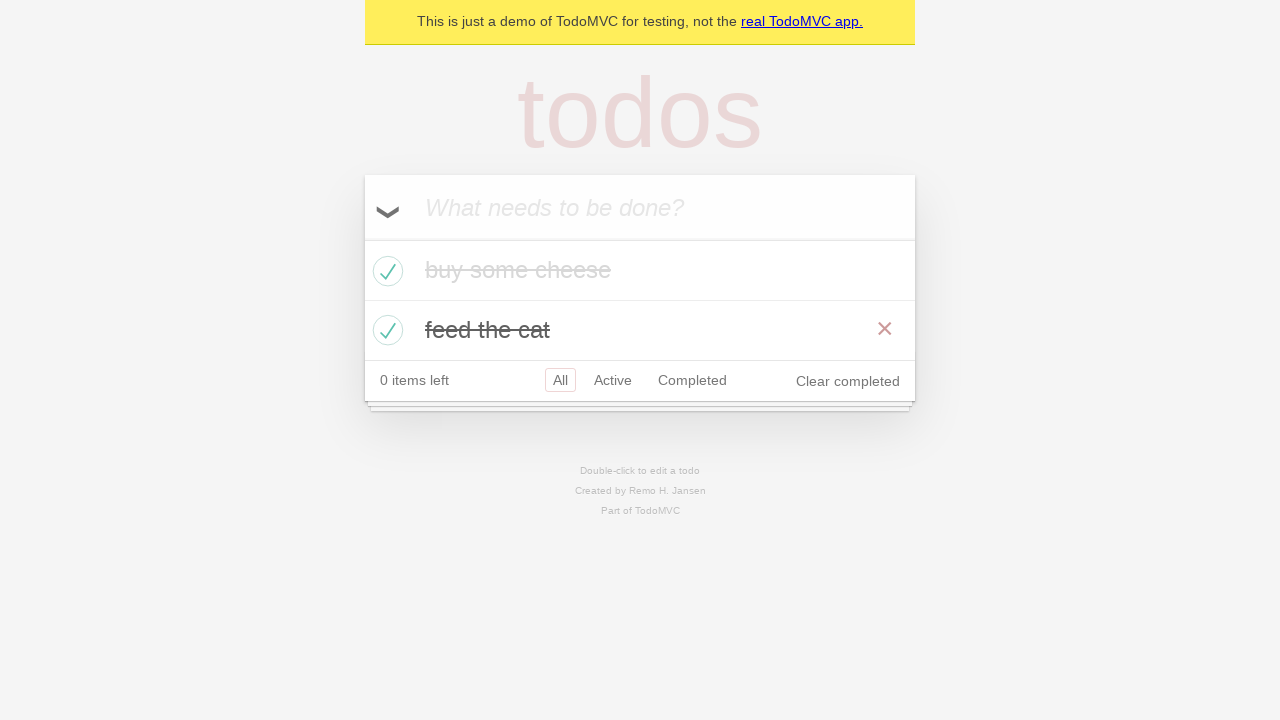

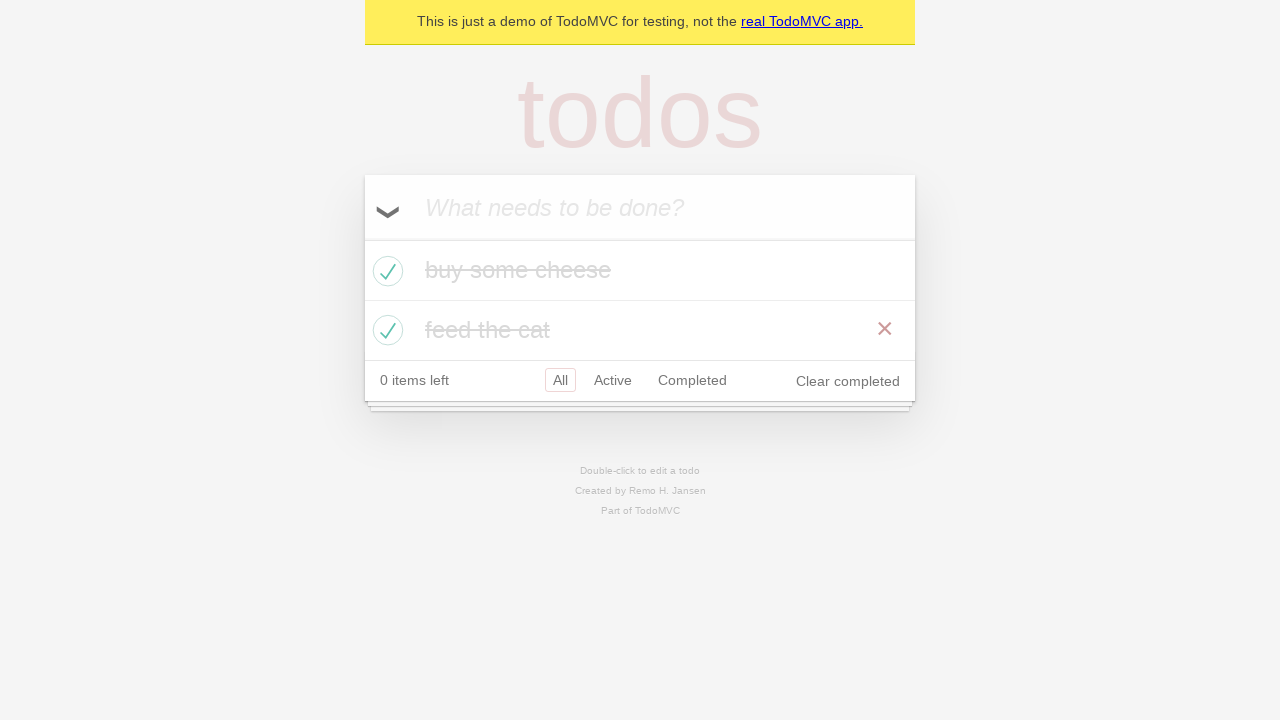